Tests mouse hover interaction by hovering over an element and clicking on a submenu item that appears

Starting URL: https://rahulshettyacademy.com/AutomationPractice/

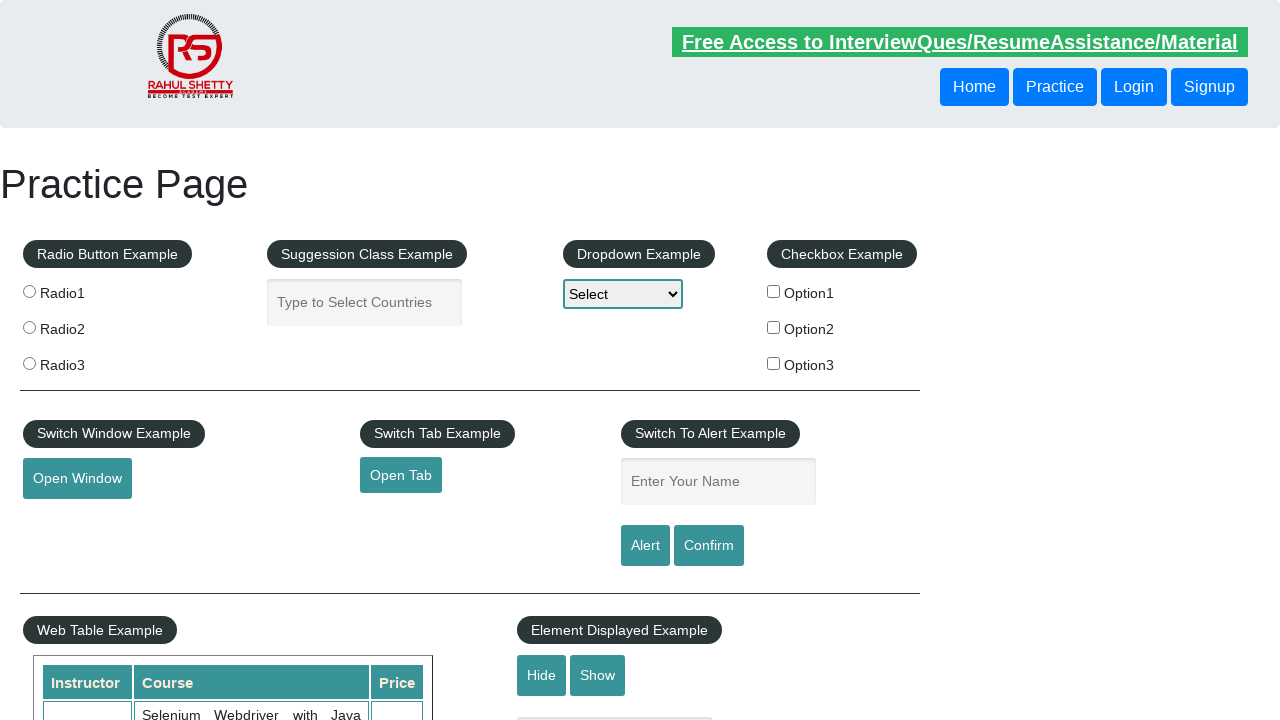

Hovered over mousehover element to reveal dropdown menu at (83, 361) on #mousehover
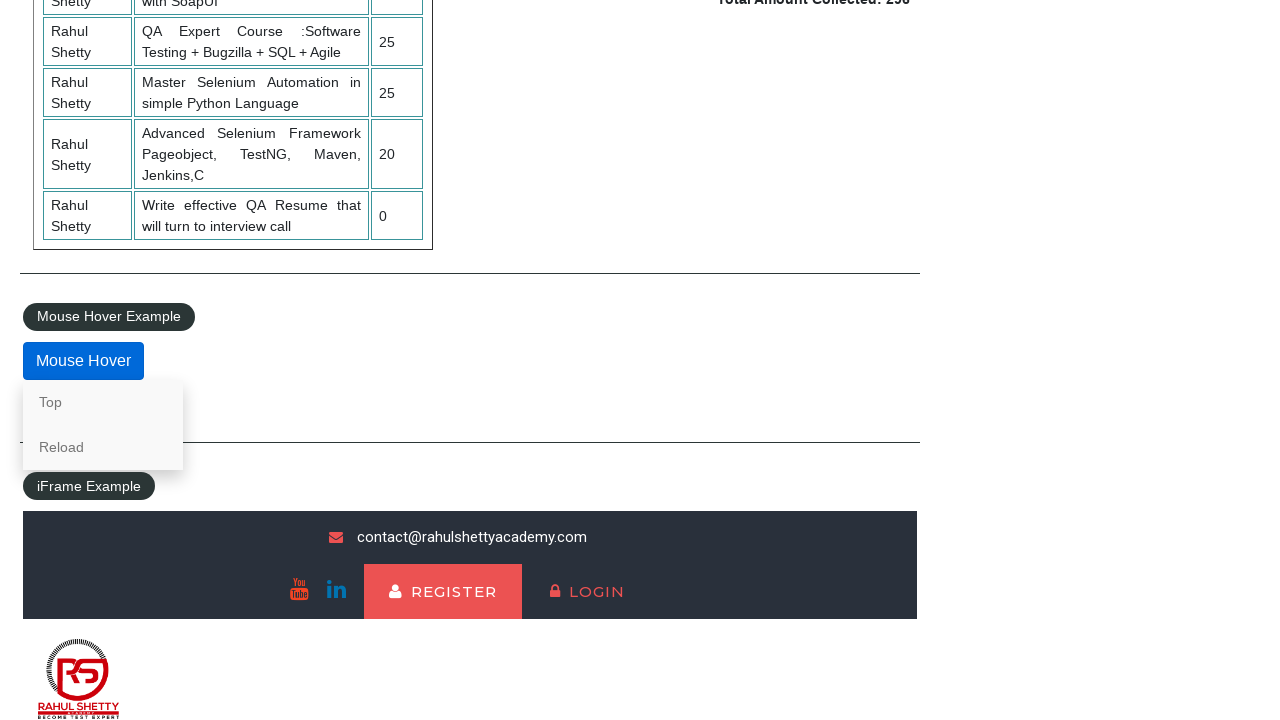

Clicked on Reload link in hover menu at (103, 447) on a:text('Reload')
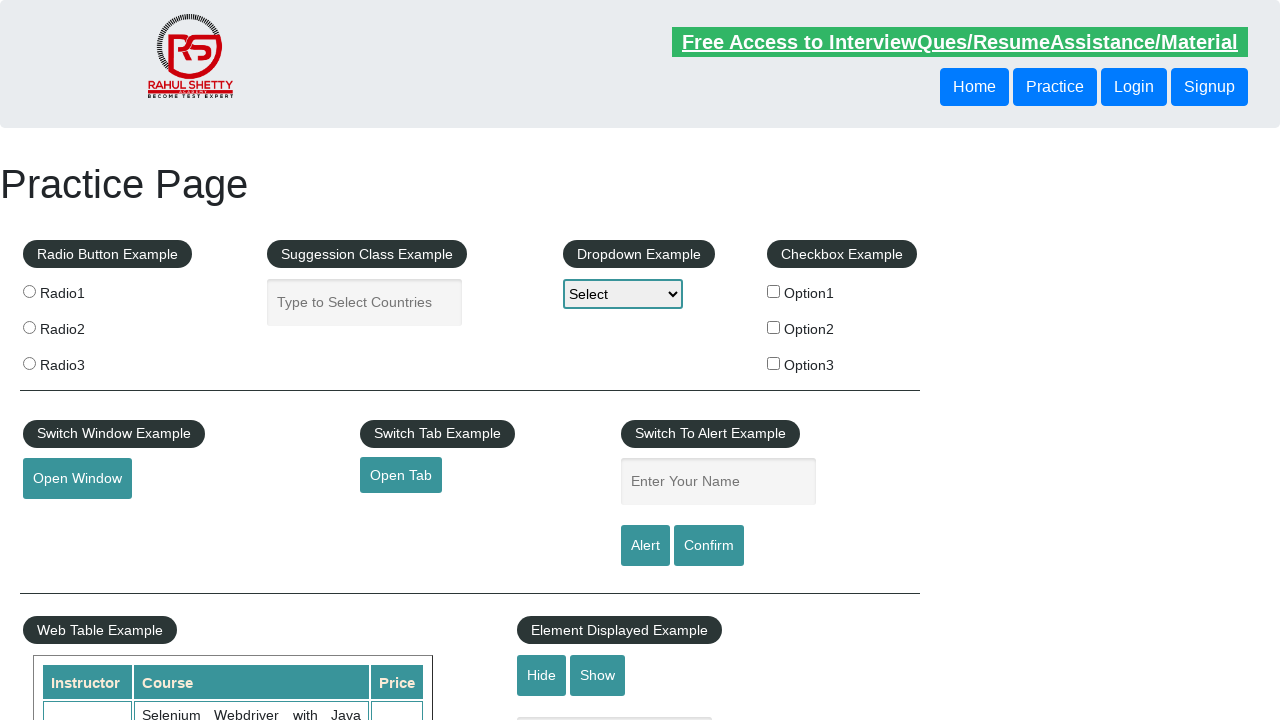

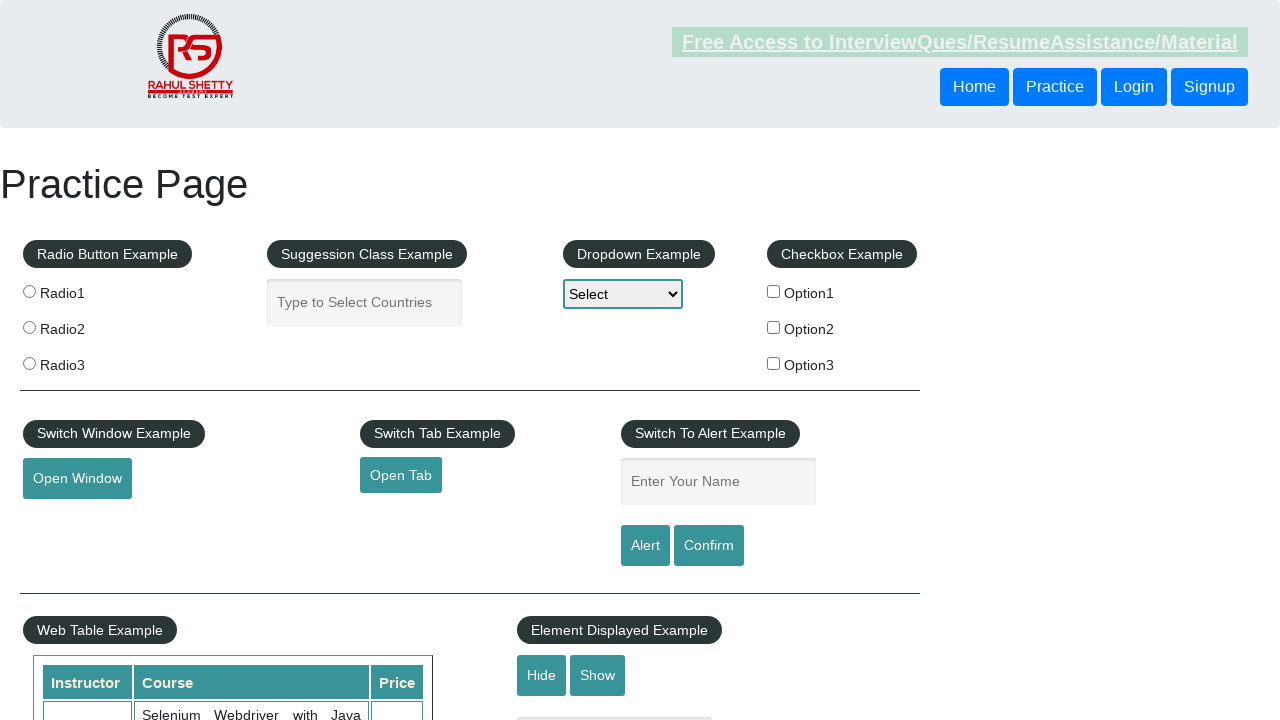